Tests AJAX functionality by clicking a button and waiting for a dynamically loaded green success box to appear on the page.

Starting URL: http://uitestingplayground.com/ajax

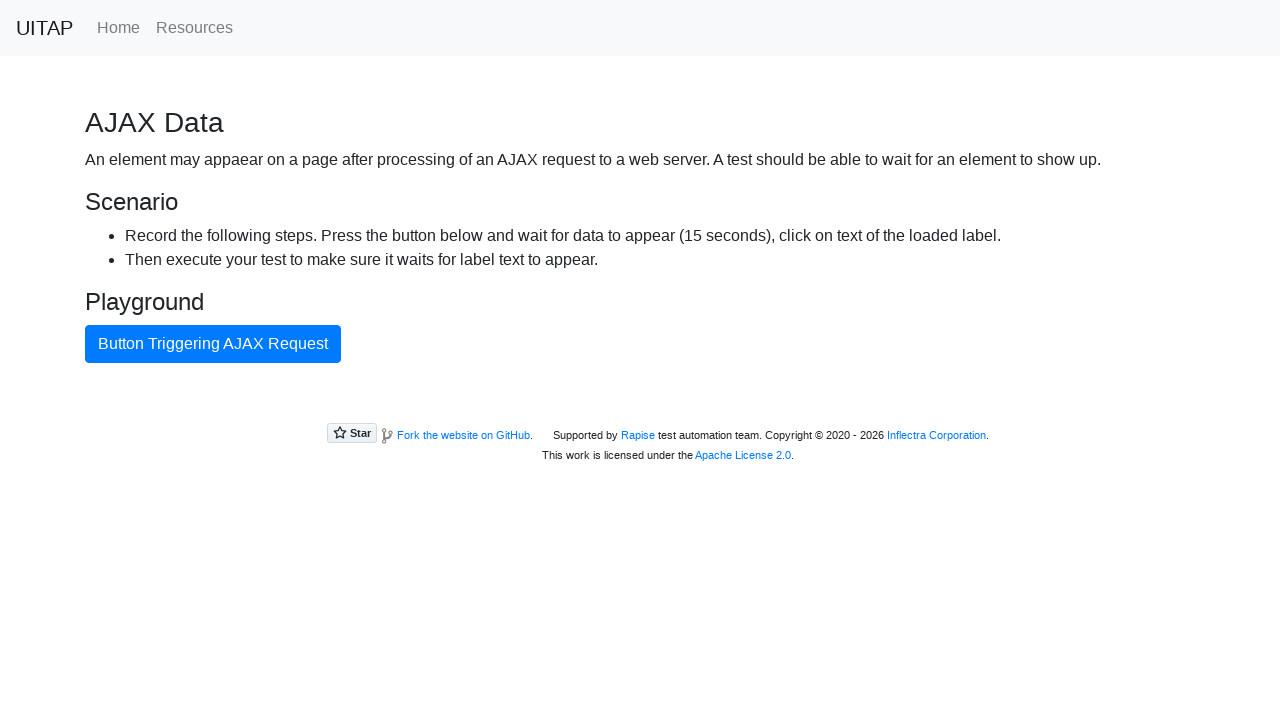

Clicked AJAX button to trigger async content loading at (213, 344) on button#ajaxButton
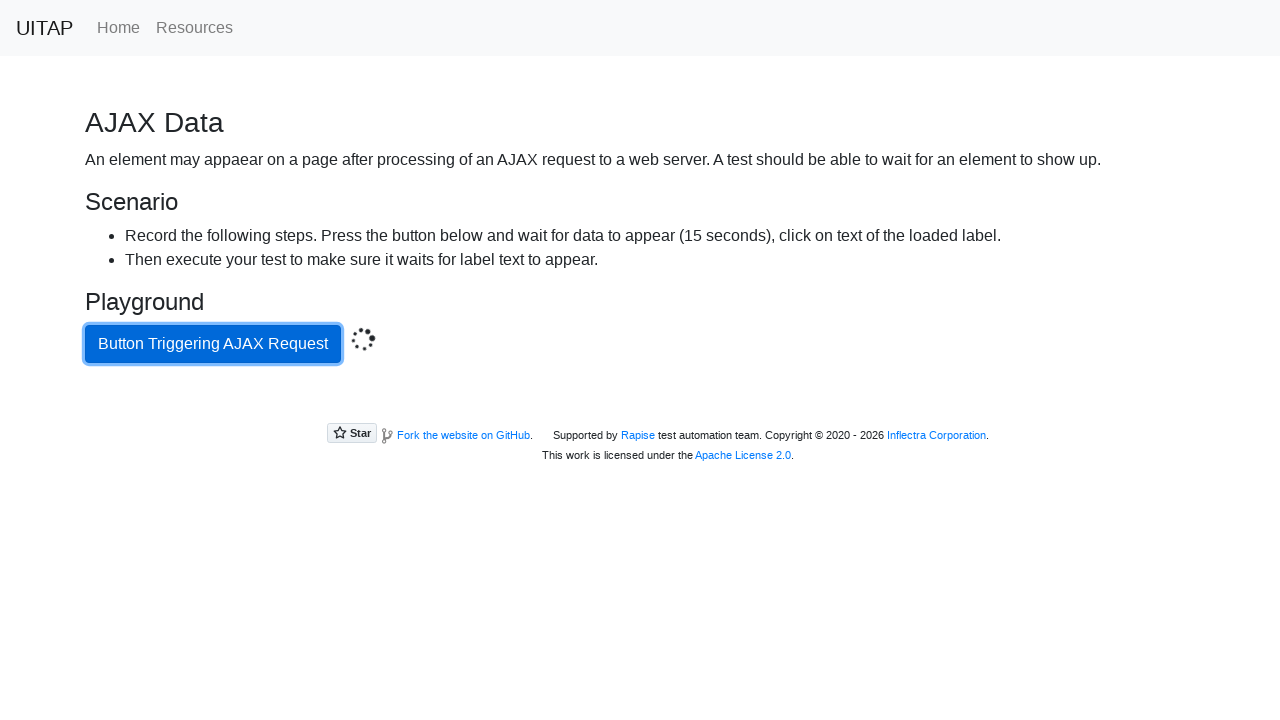

Green success box appeared after AJAX response
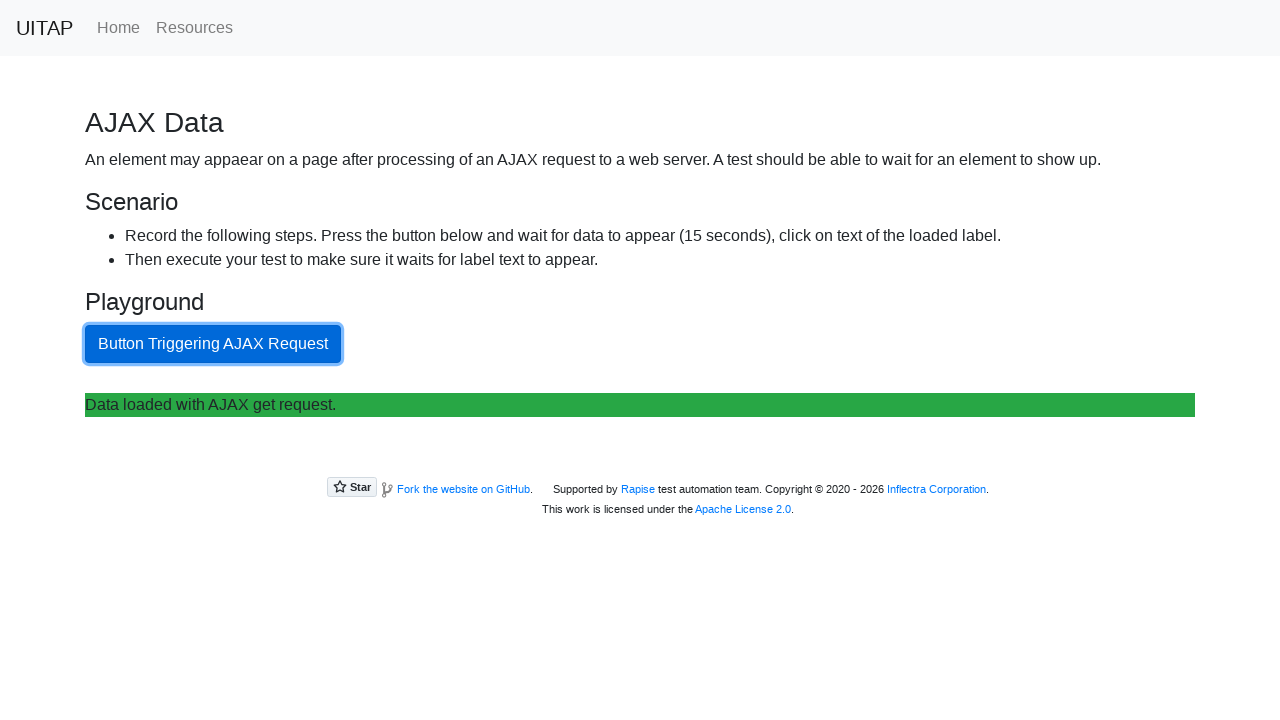

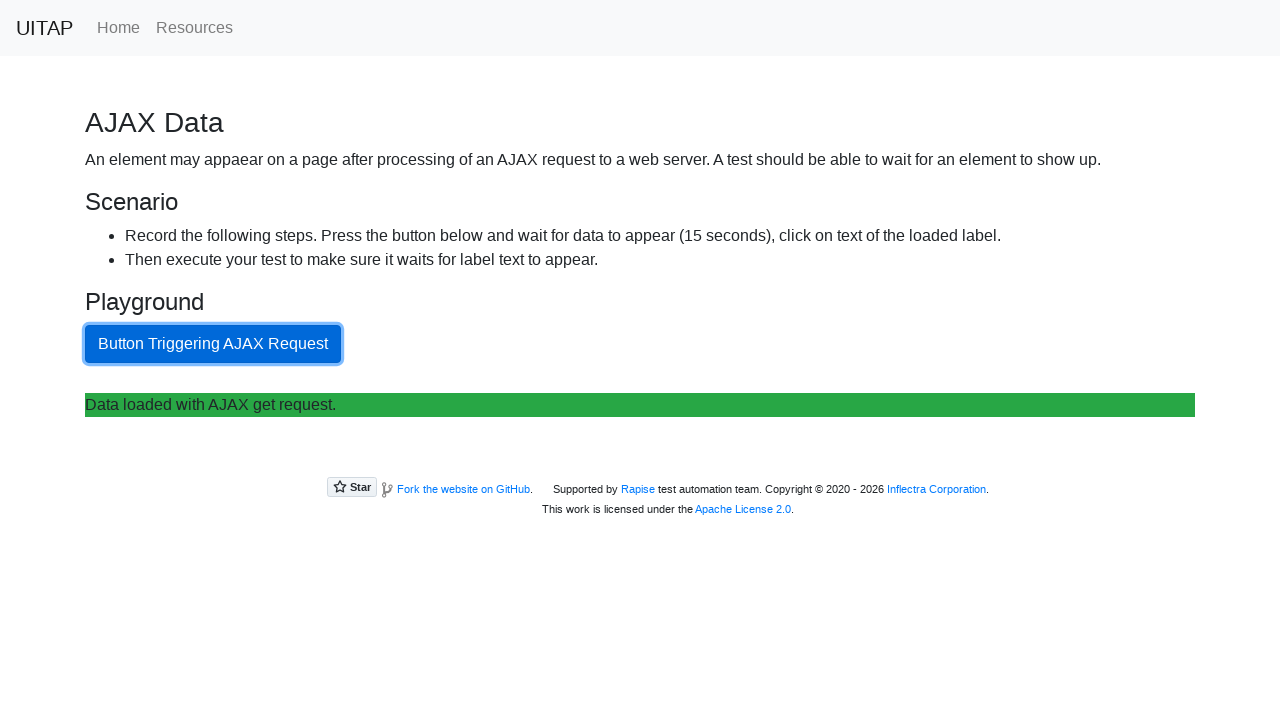